Tests form filling functionality by entering first name and last name fields, applying visual styling, and refreshing the page

Starting URL: https://demoqa.com/automation-practice-form

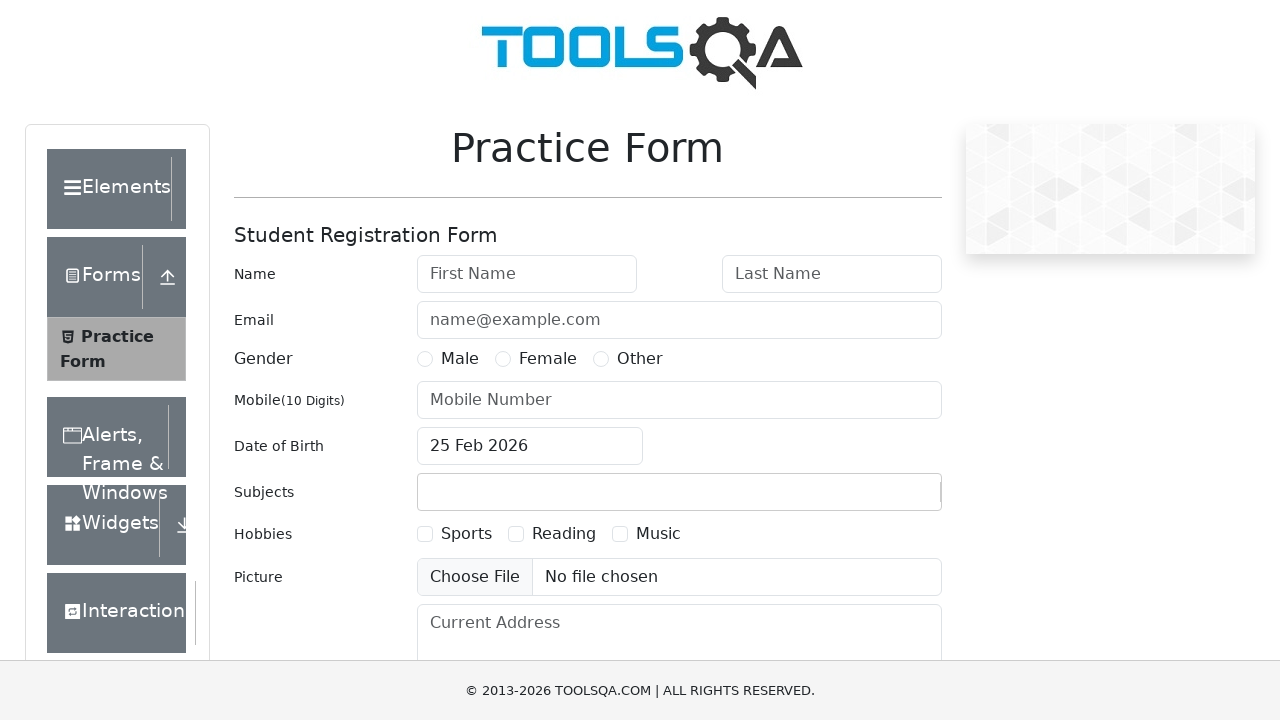

Filled first name field with 'Srikanth' on #firstName
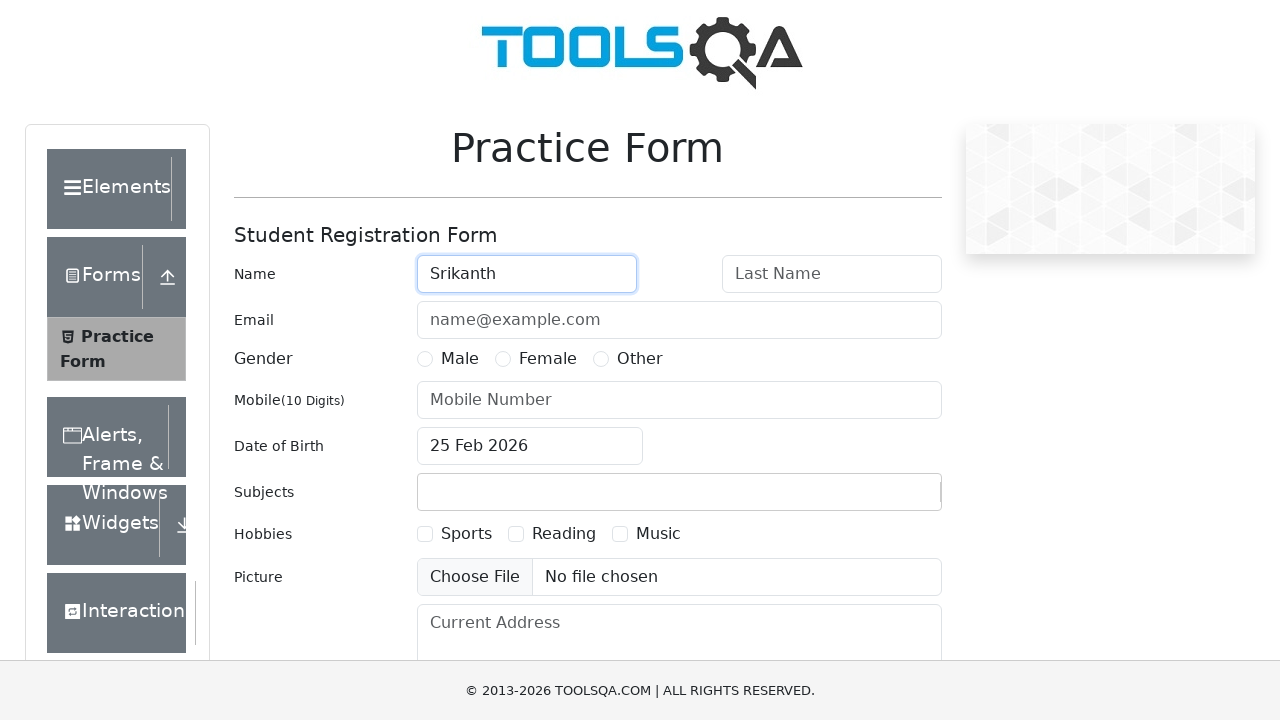

Filled last name field with 'P' on #lastName
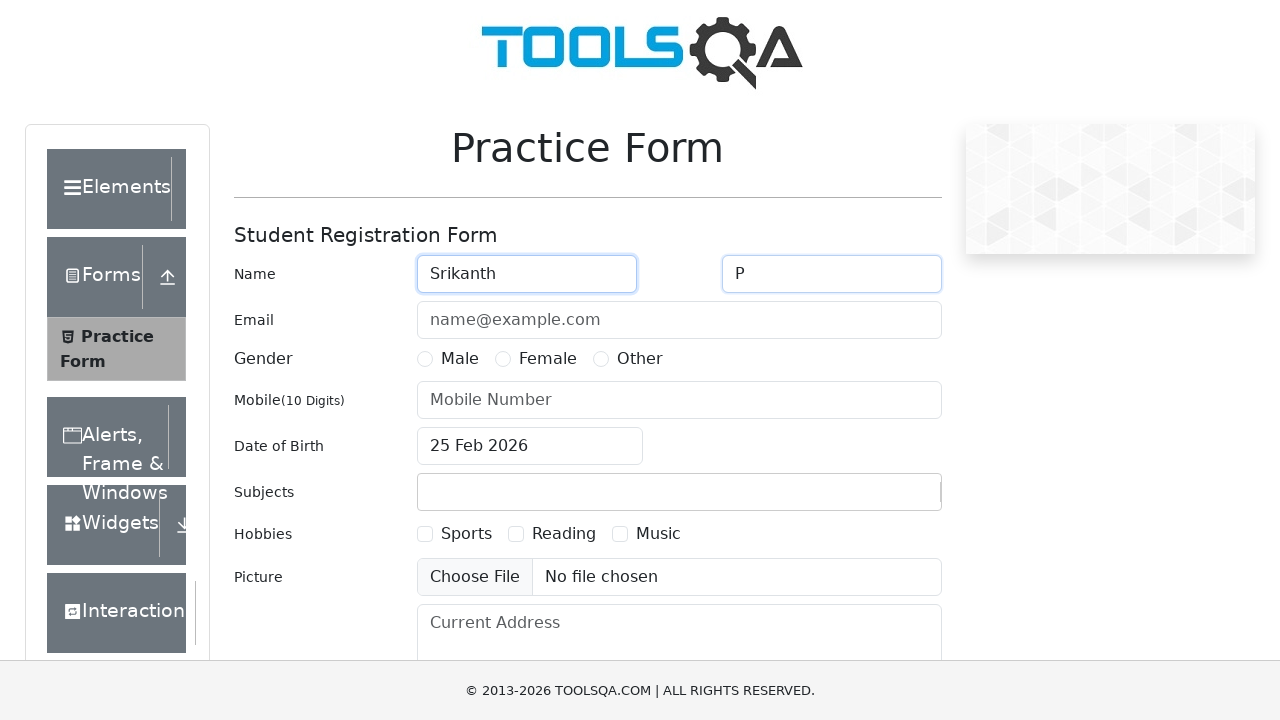

Refreshed the page
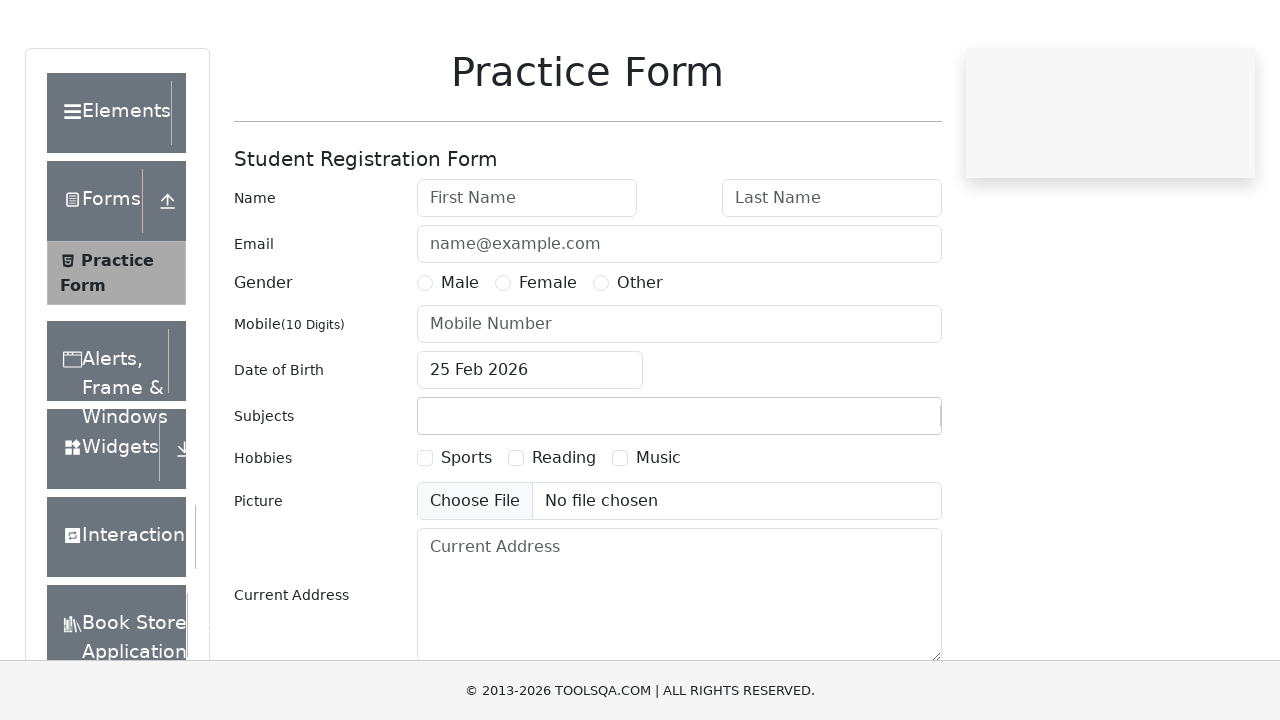

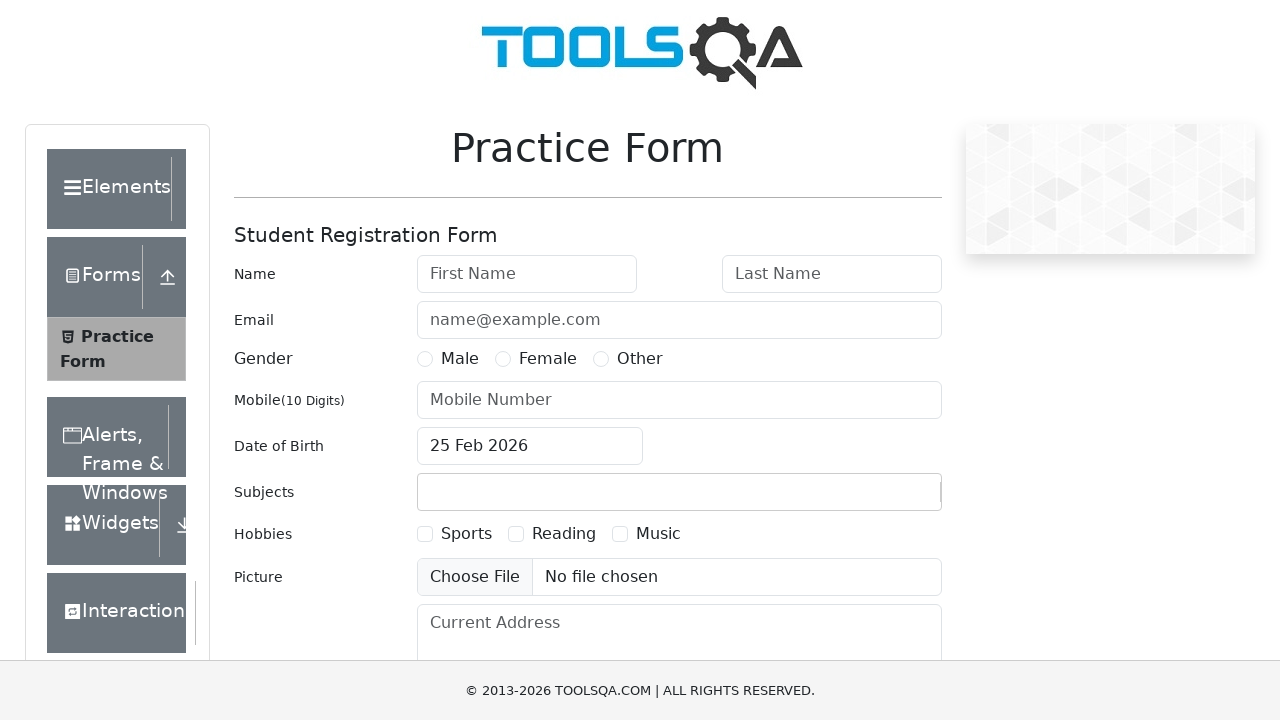